Tests registration form by filling in first name, last name, and email fields, then submitting the form and verifying the success message

Starting URL: http://suninjuly.github.io/registration1.html

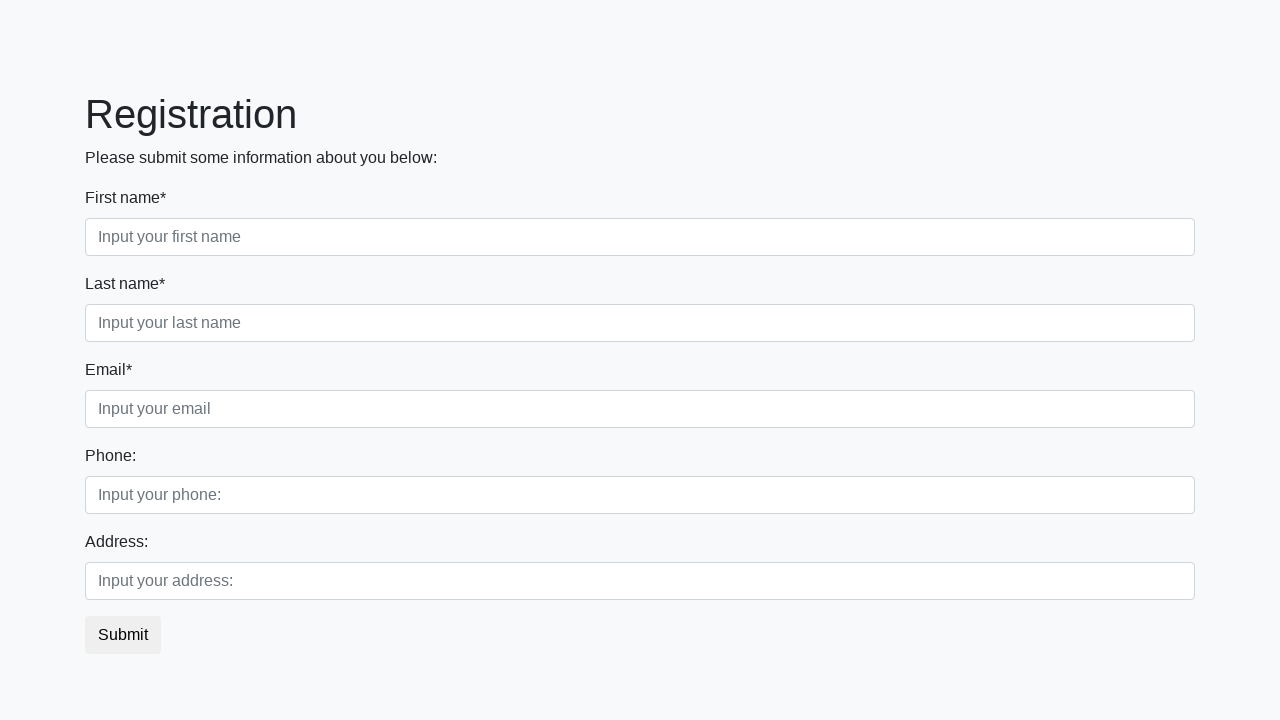

Filled in first name field with 'Ivan' on //label[text()='First name*']/following::input
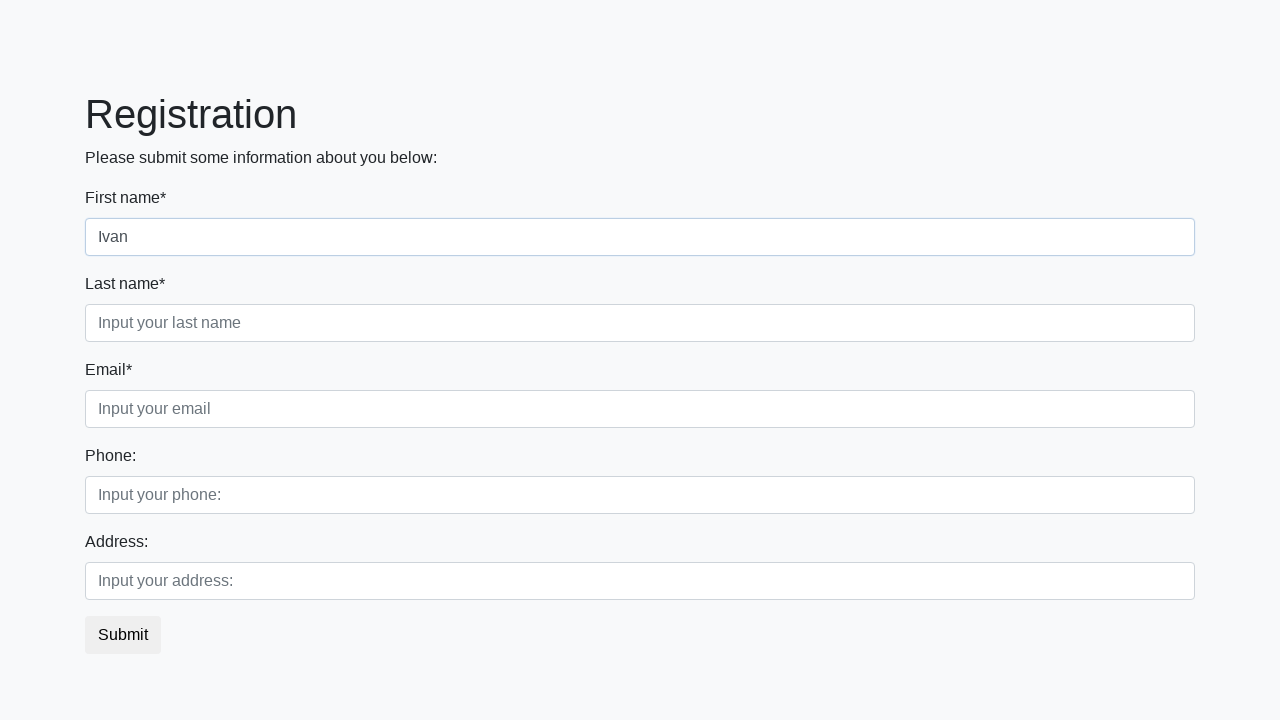

Filled in last name field with 'Ivanov' on //label[text()='Last name*']/following::input
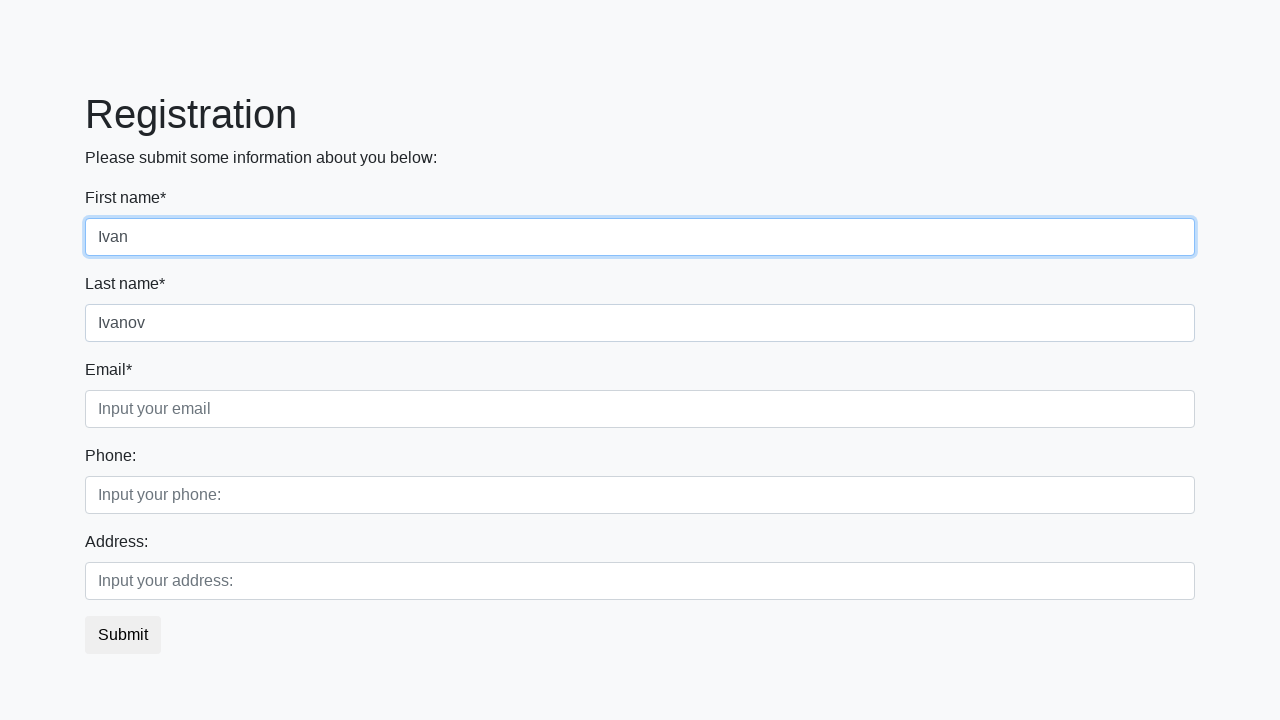

Filled in email field with 'test@mail.ru' on //label[text()='Email*']/following::input
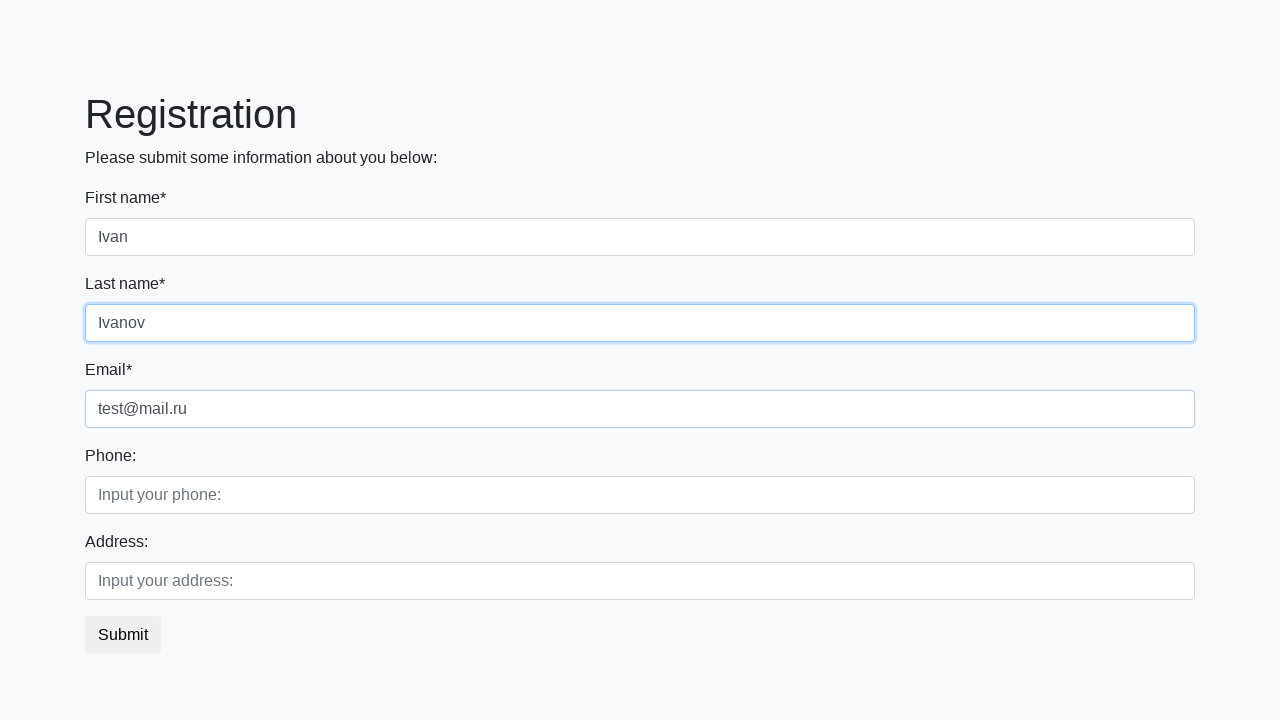

Clicked submit button to register at (123, 635) on button.btn
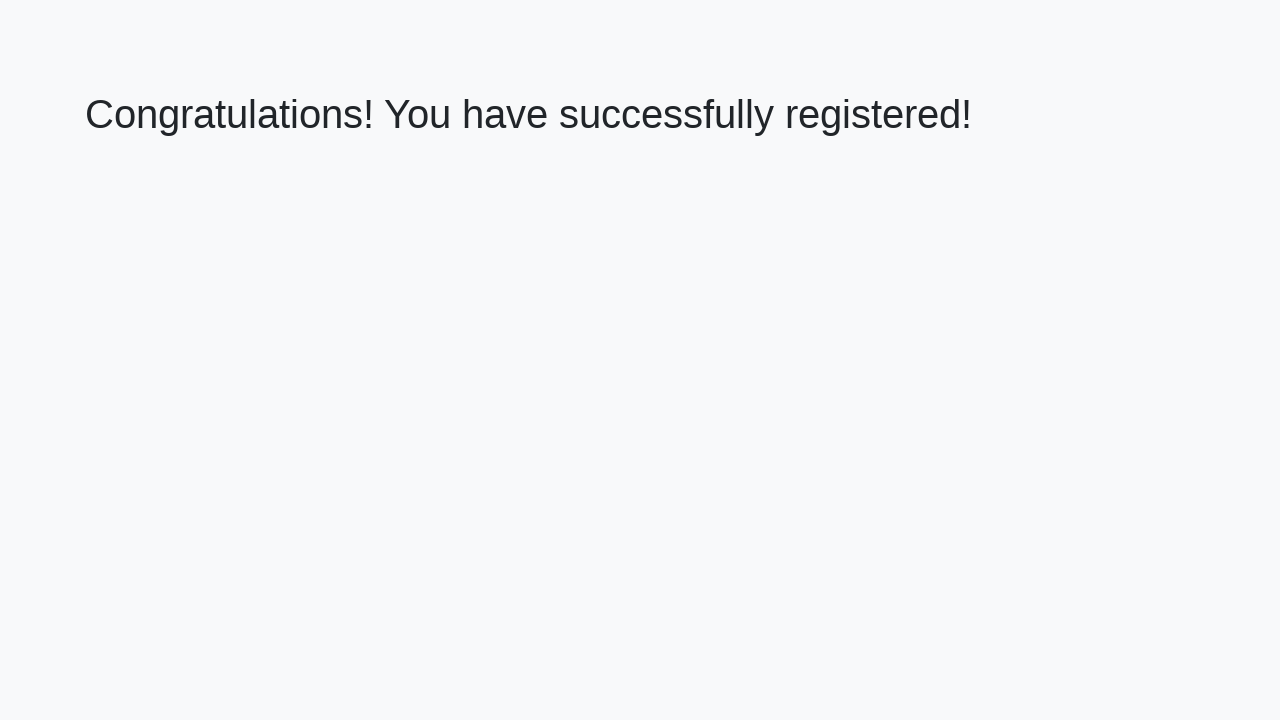

Success message 'Congratulations! You have successfully registered!' appeared
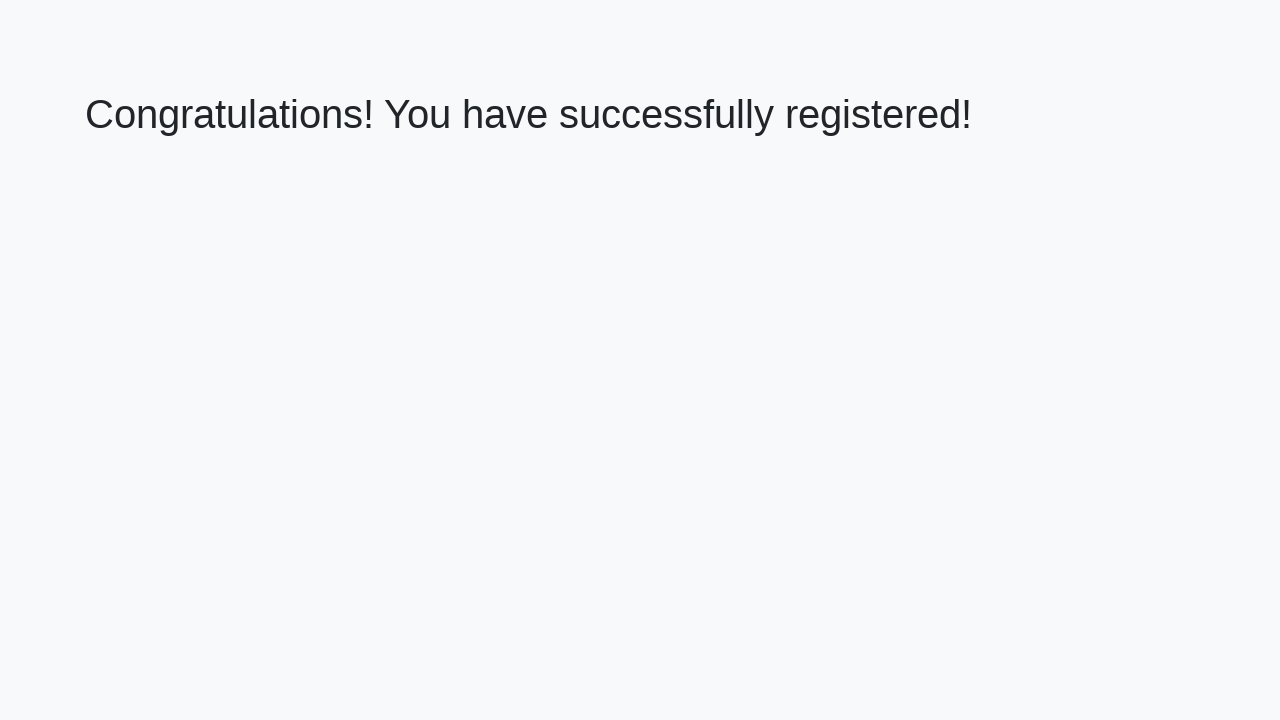

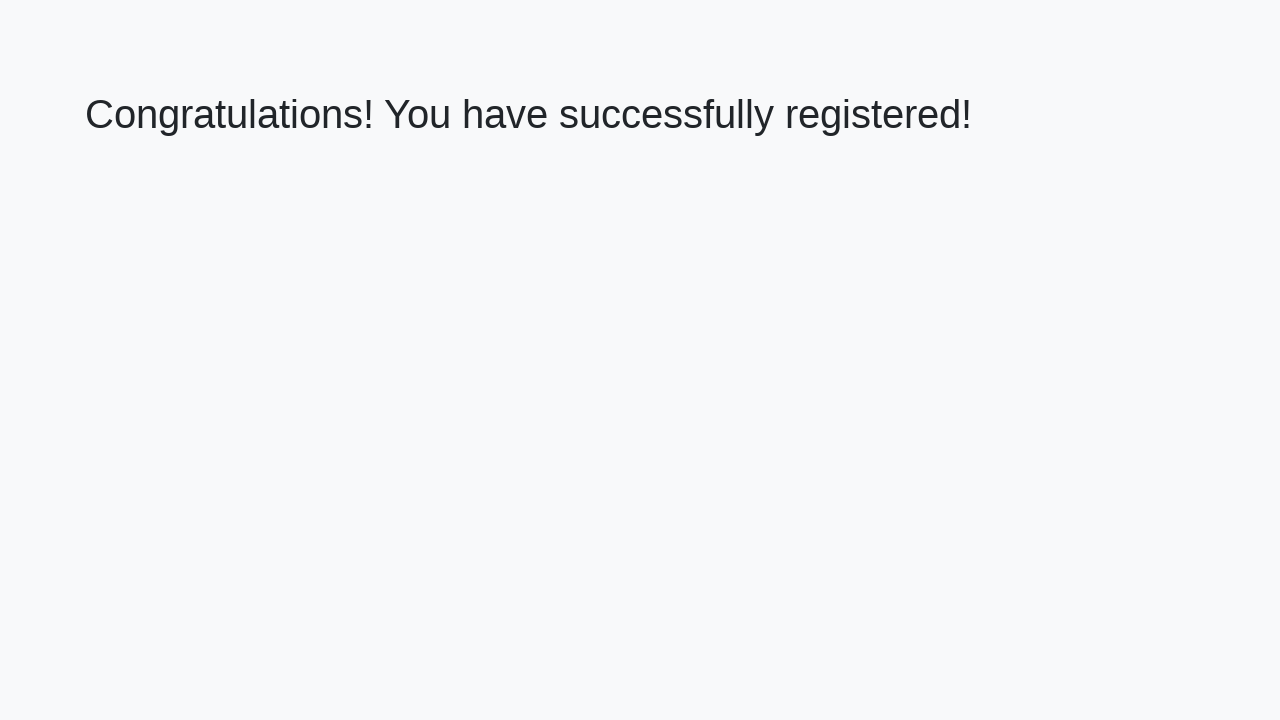